Tests a math challenge form by reading two numbers displayed on the page, calculating their sum, selecting the correct answer from a dropdown menu, and submitting the form.

Starting URL: https://suninjuly.github.io/selects2.html

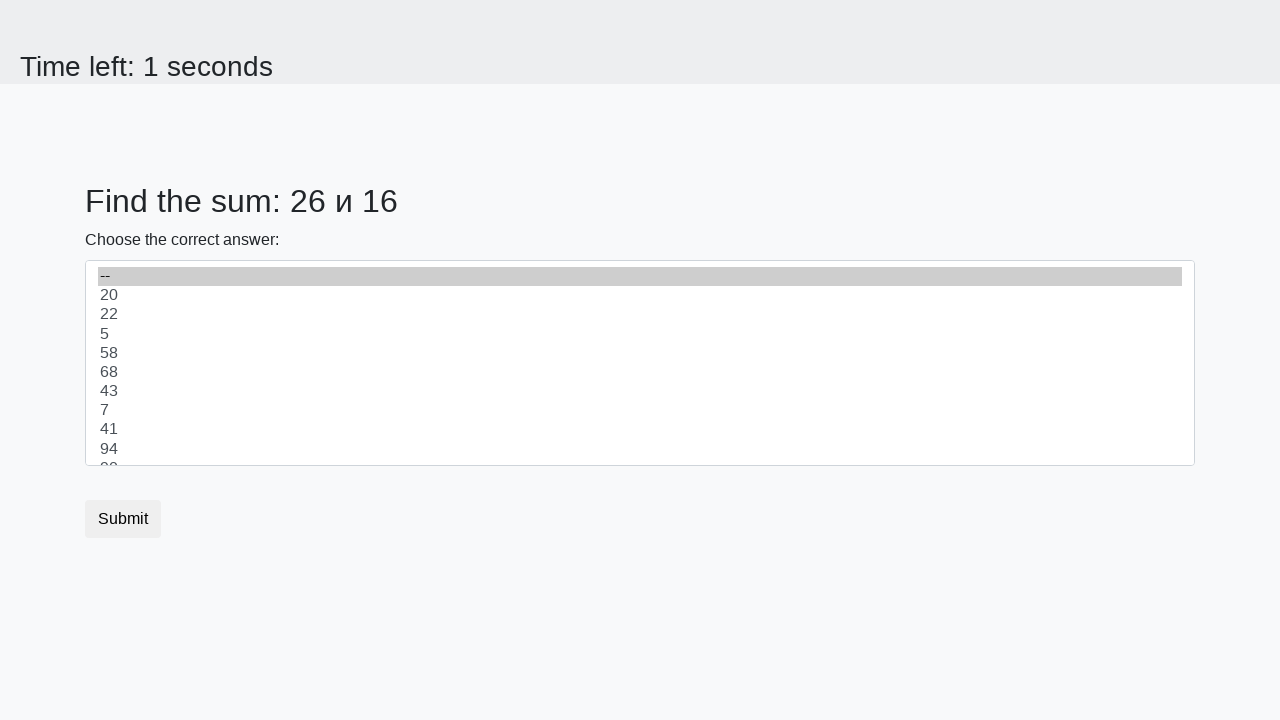

Read first number from #num1 element
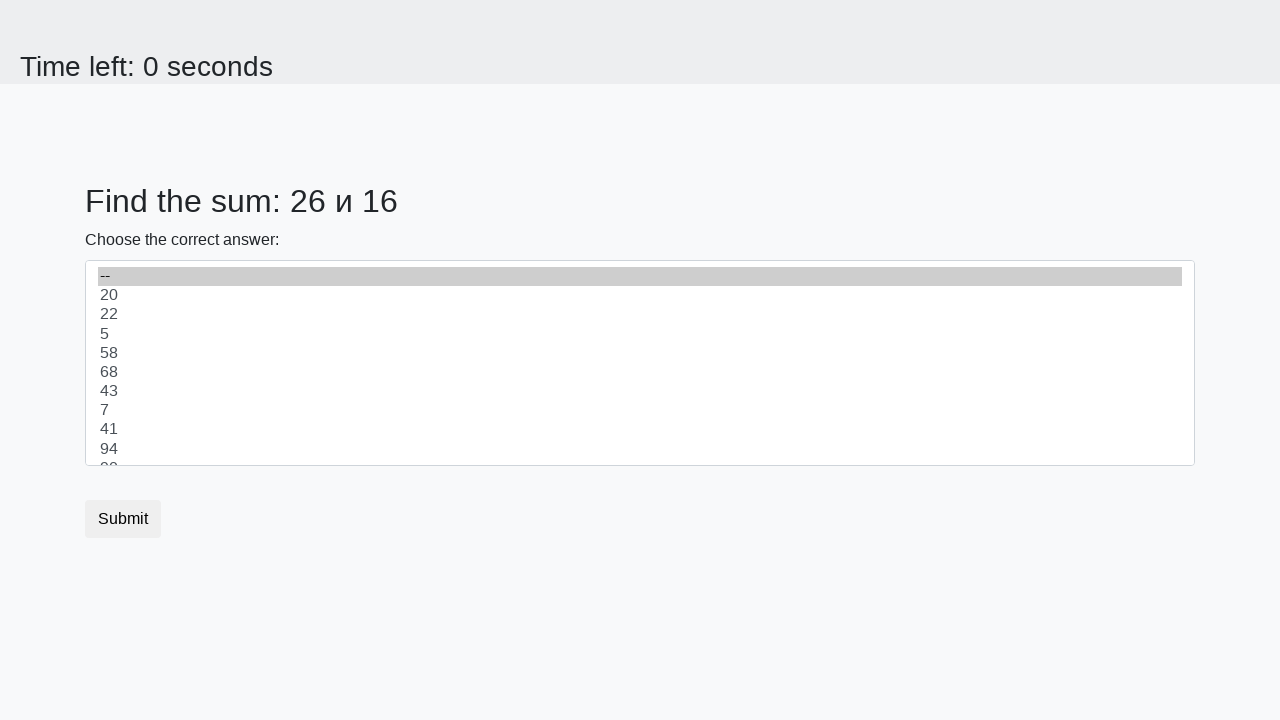

Read second number from #num2 element
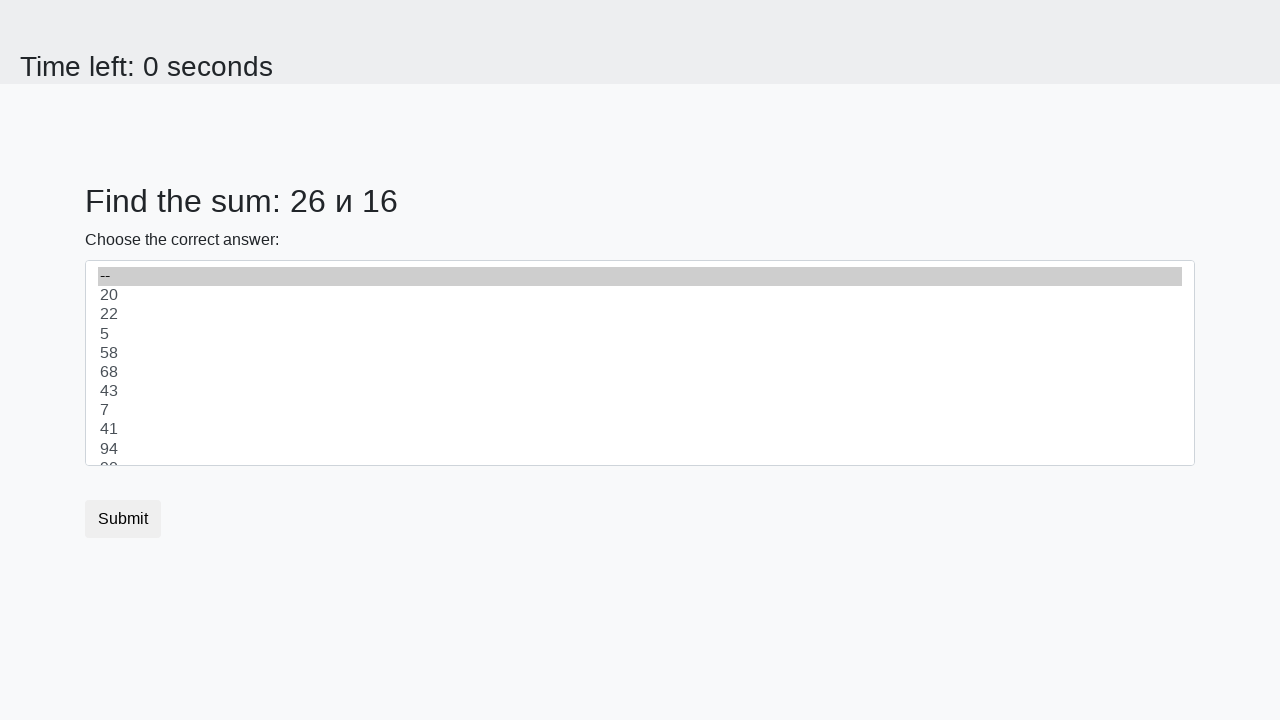

Calculated sum: 26 + 16 = 42
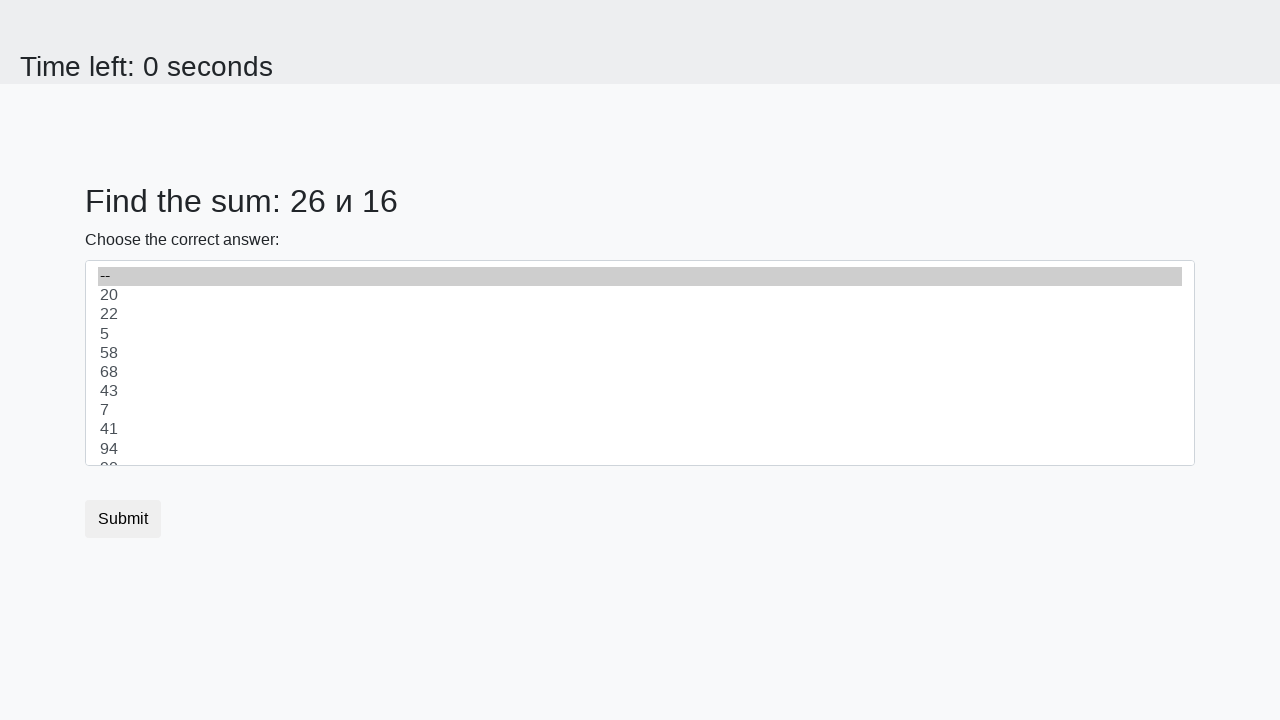

Selected '42' from dropdown menu on select
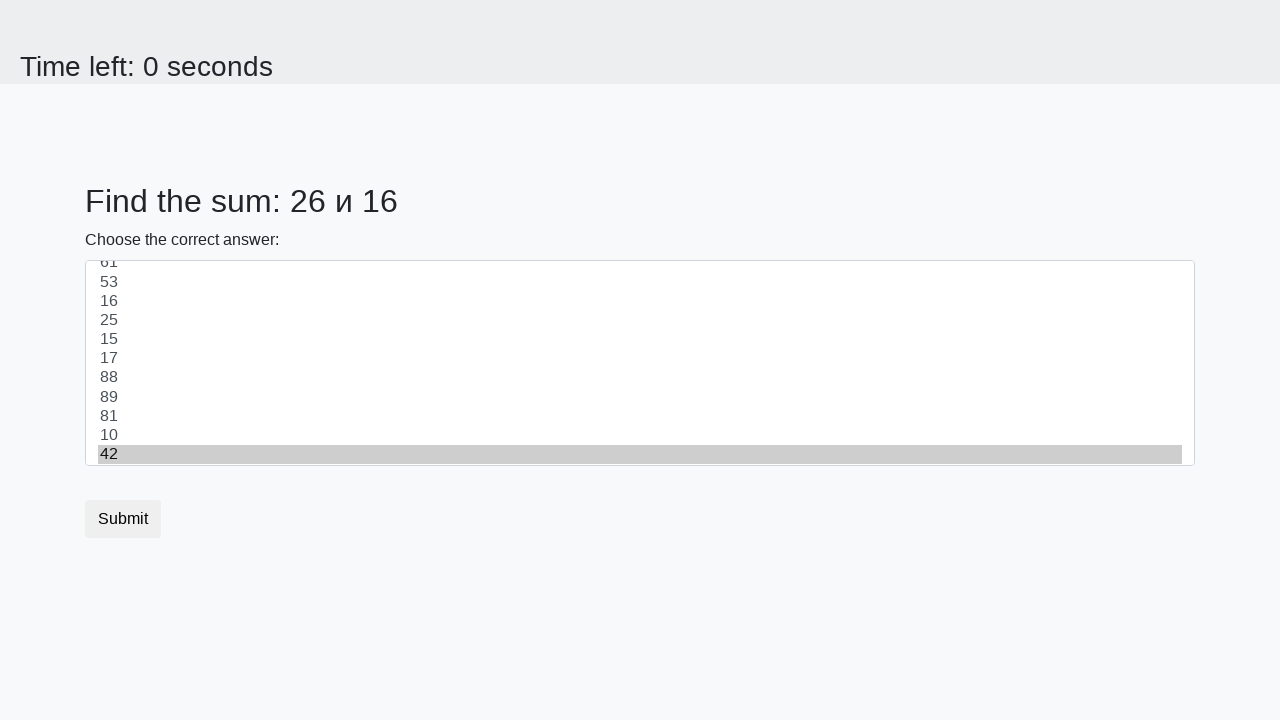

Clicked submit button to complete the form at (123, 519) on button.btn
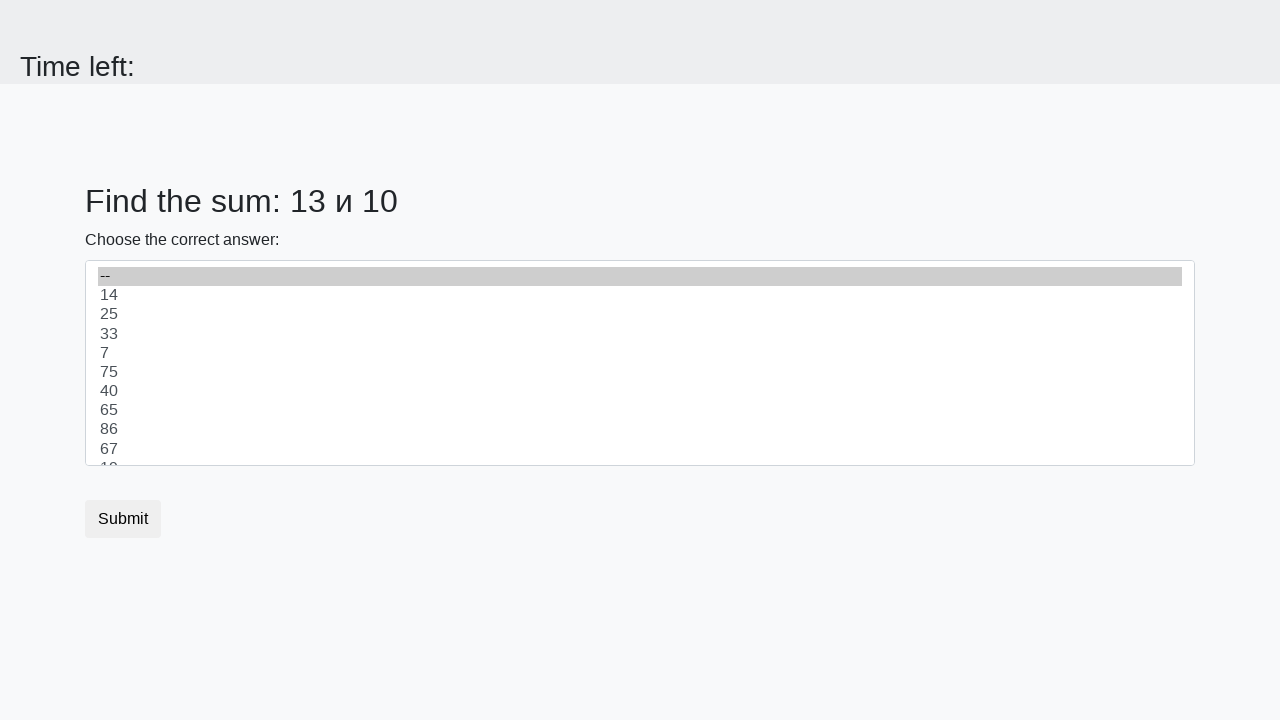

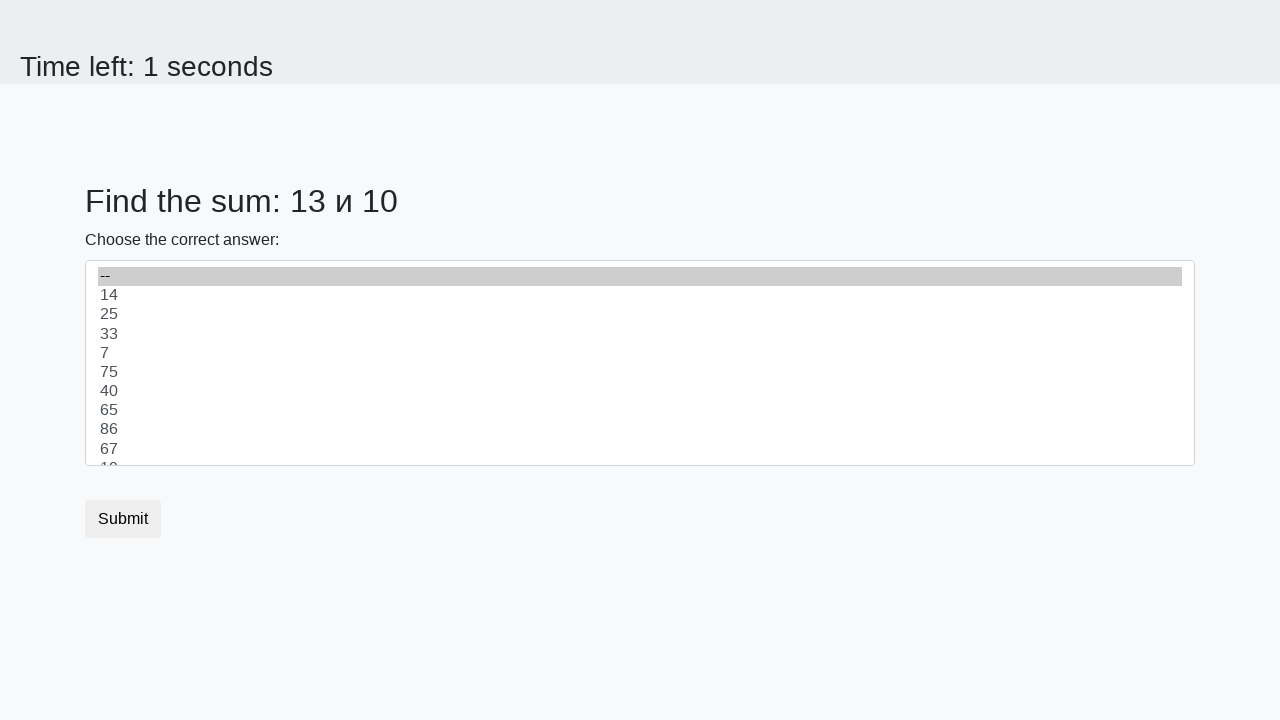